Tests pasting text into the search field using keyboard simulation and verifies search results are displayed

Starting URL: https://learn.microsoft.com/en-us/search/

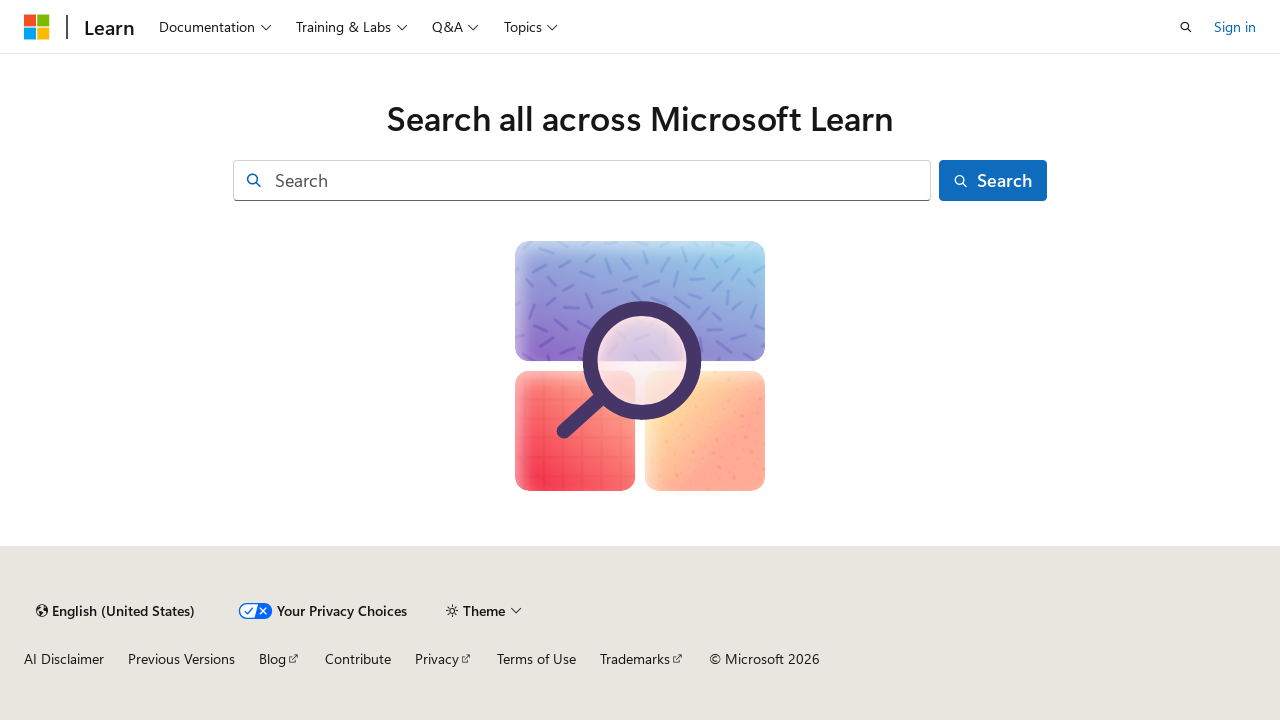

Clicked on the search field at (582, 180) on input[id="facet-search-input"]
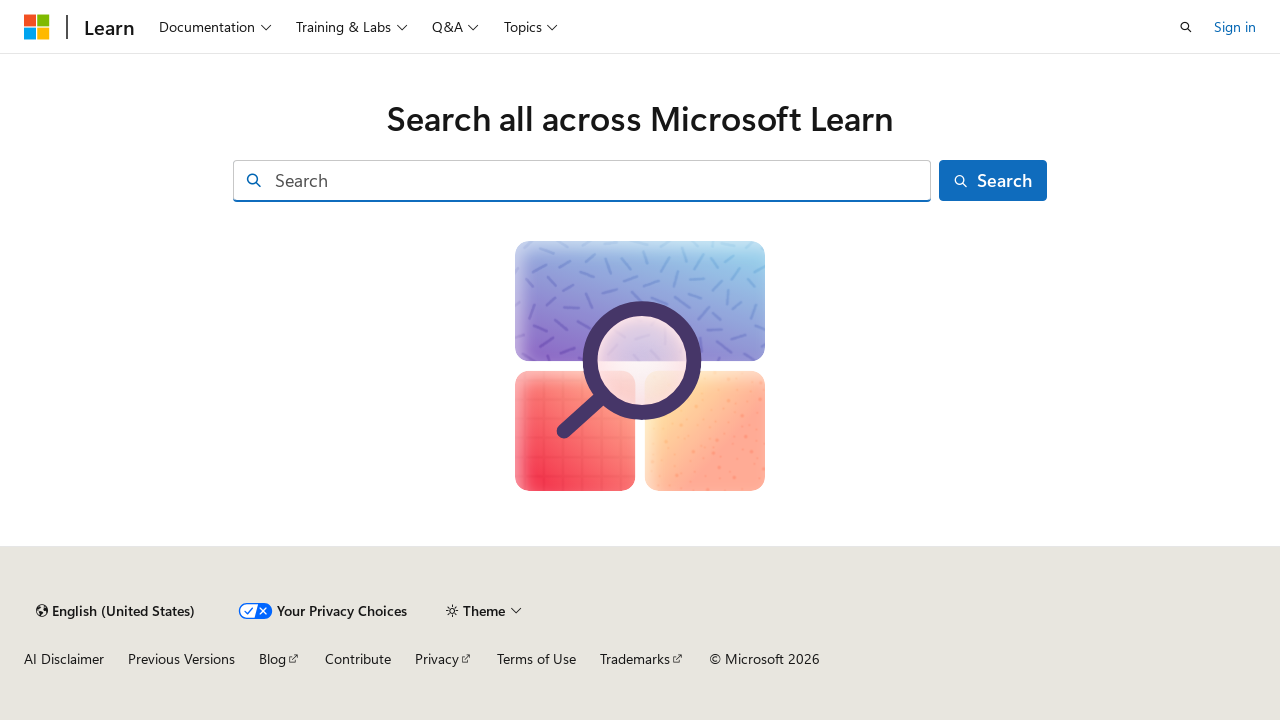

Inserted text 'Azure' into search field using keyboard simulation
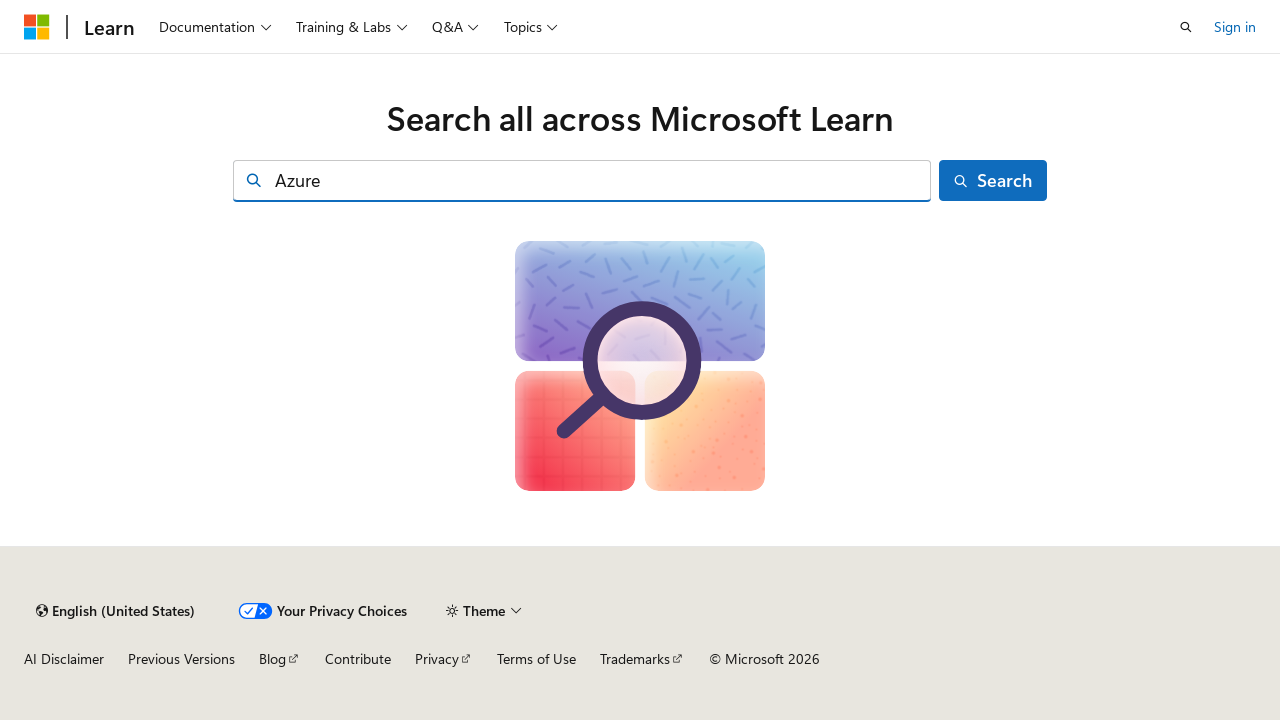

Pressed Enter to submit search for 'Azure' on input[id="facet-search-input"]
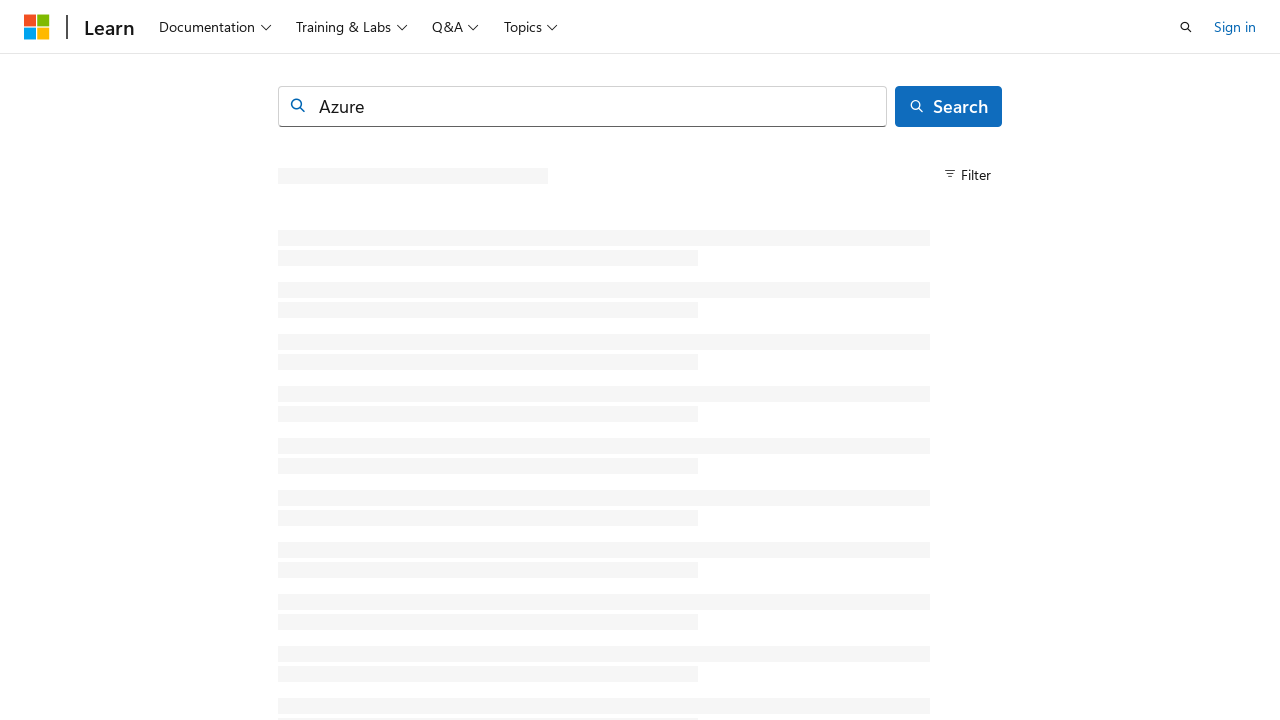

Search results loaded and first result is visible
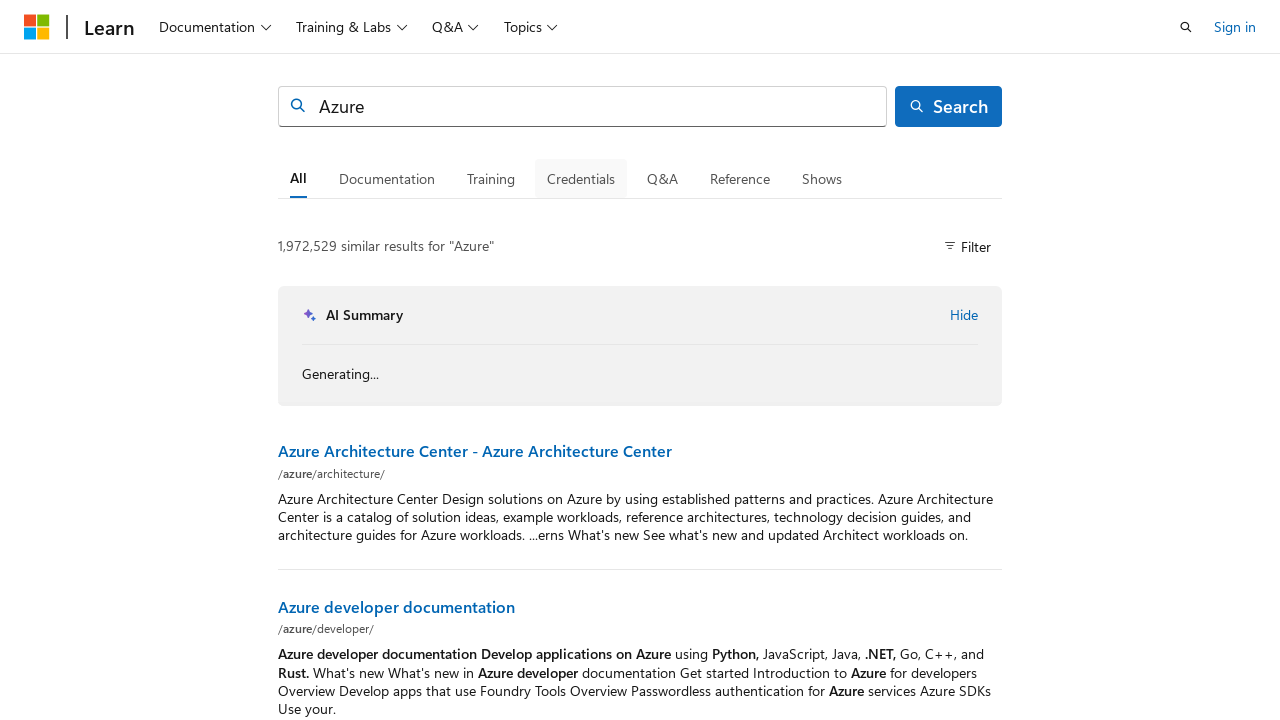

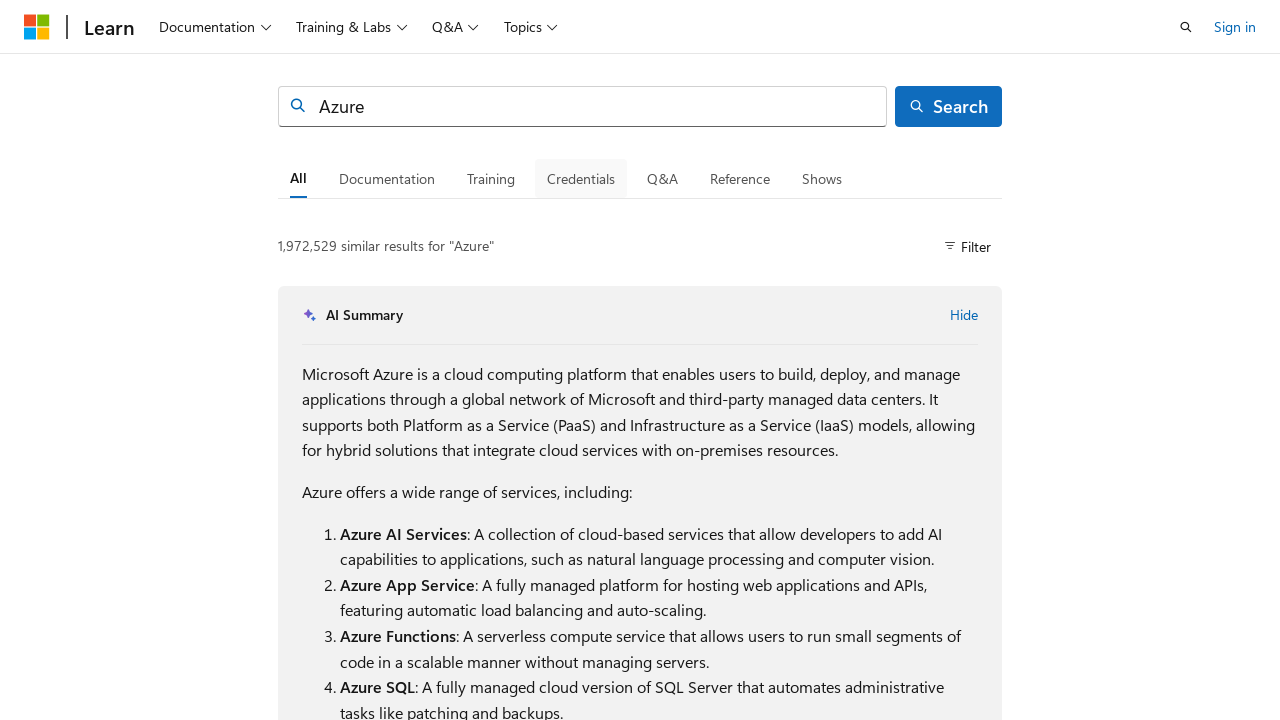